Tests navigation to a new tab by clicking a link with target attribute and verifying the new tab opens correctly

Starting URL: http://www.tagindex.com/html_tag/link/a_target.html

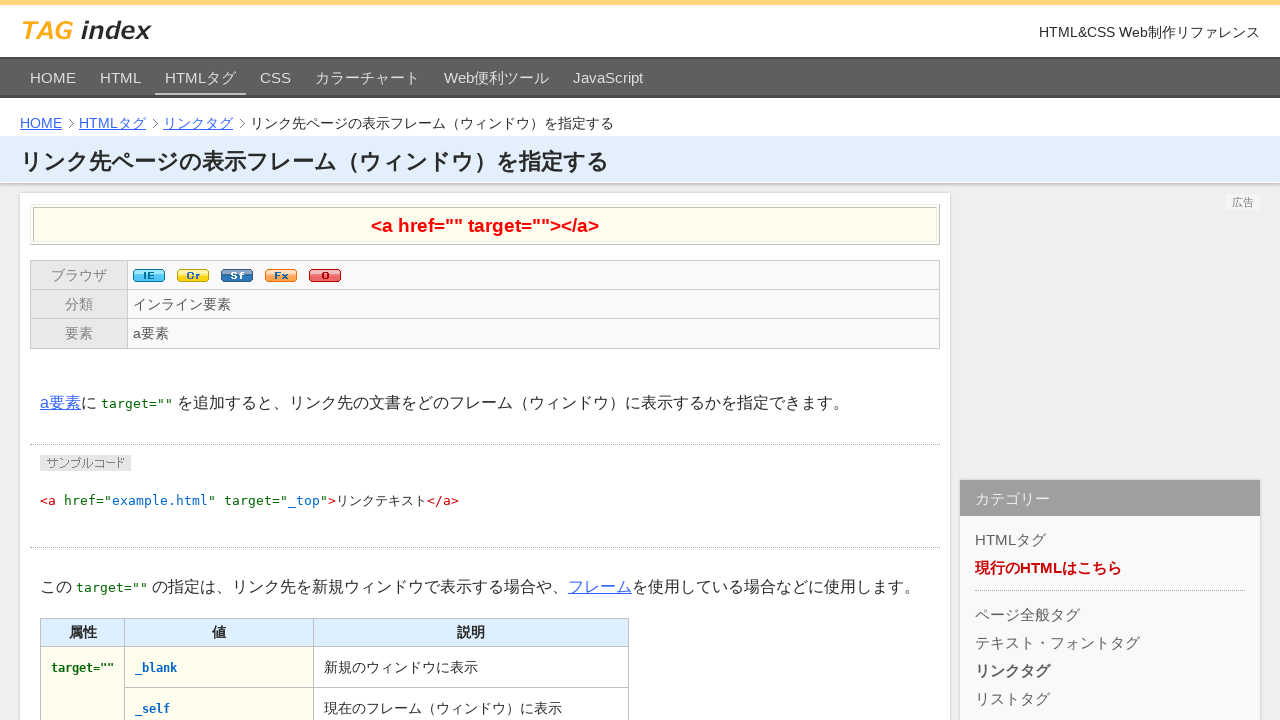

Clicked link with target attribute to open new tab at (173, 360) on a[href="target_example.html"]
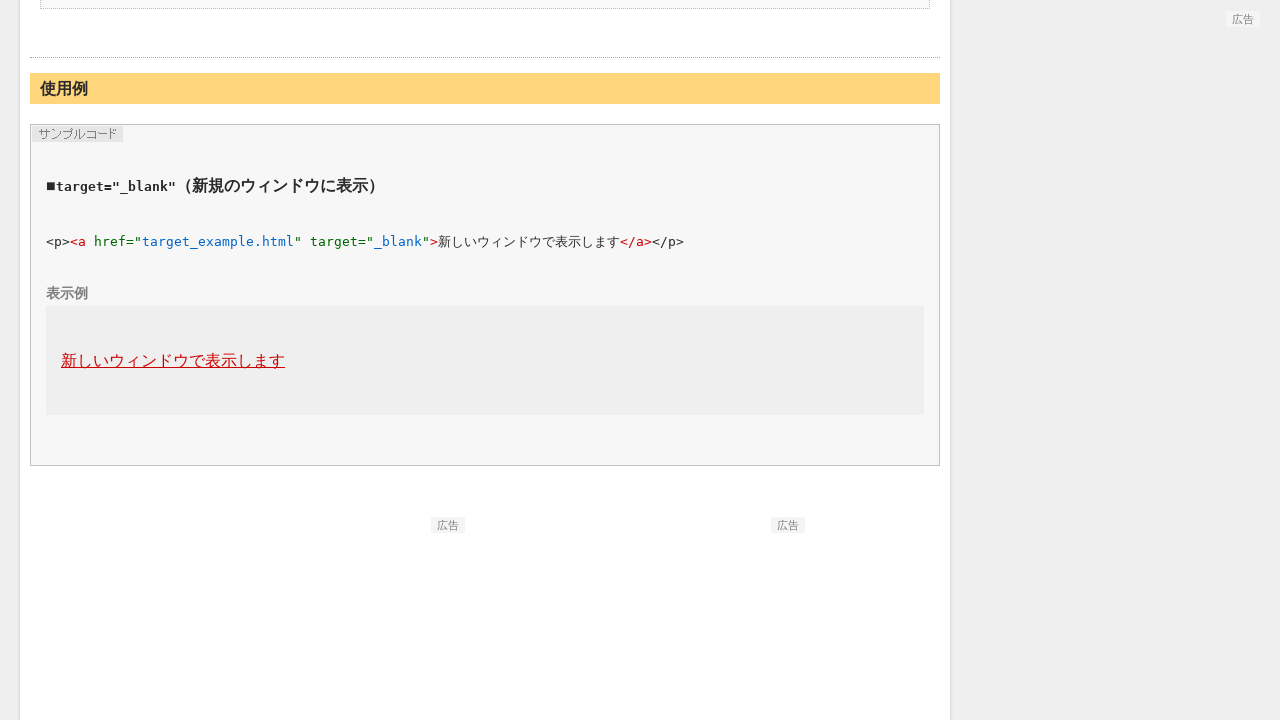

Waited 500ms for new tab to open
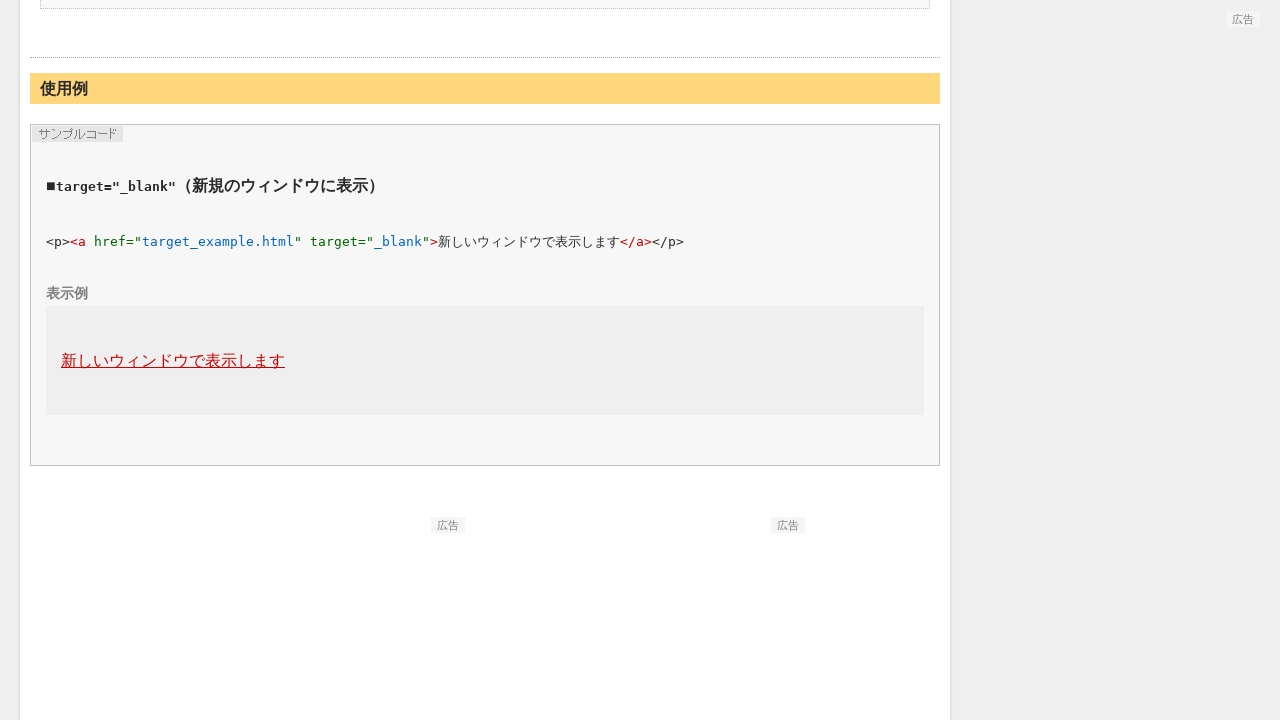

Retrieved the newly opened tab/page
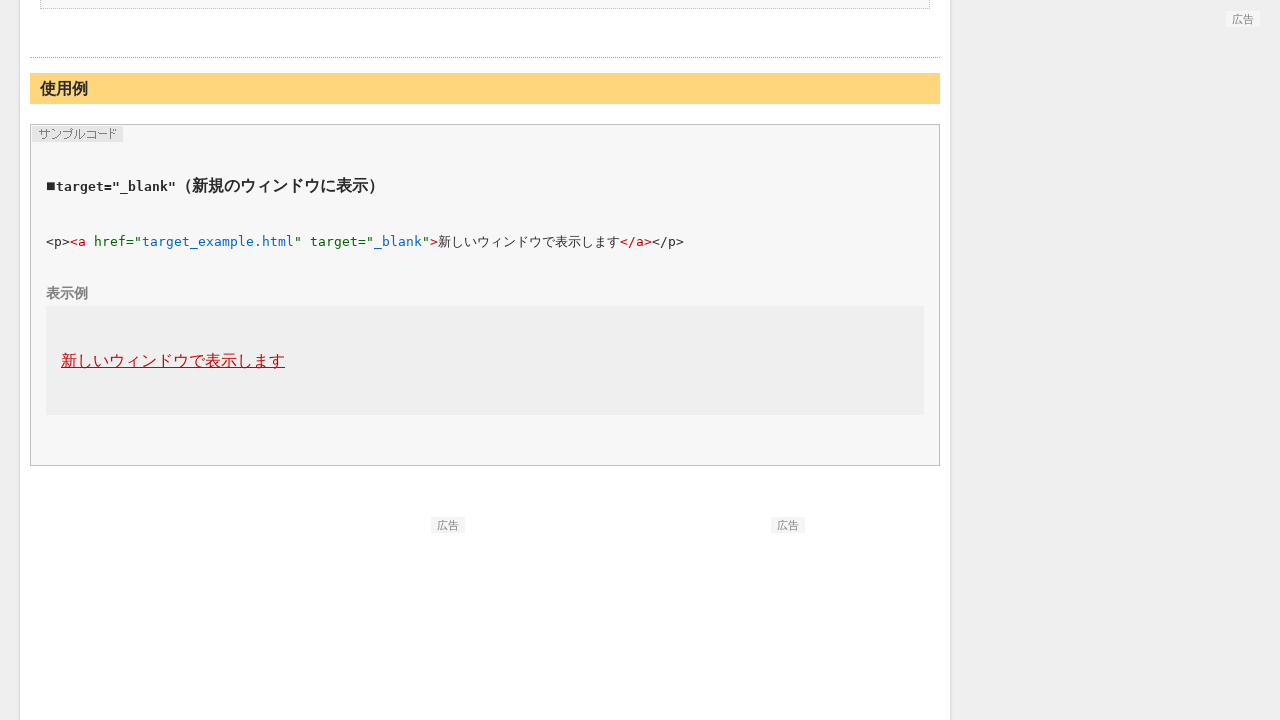

New tab page load state completed
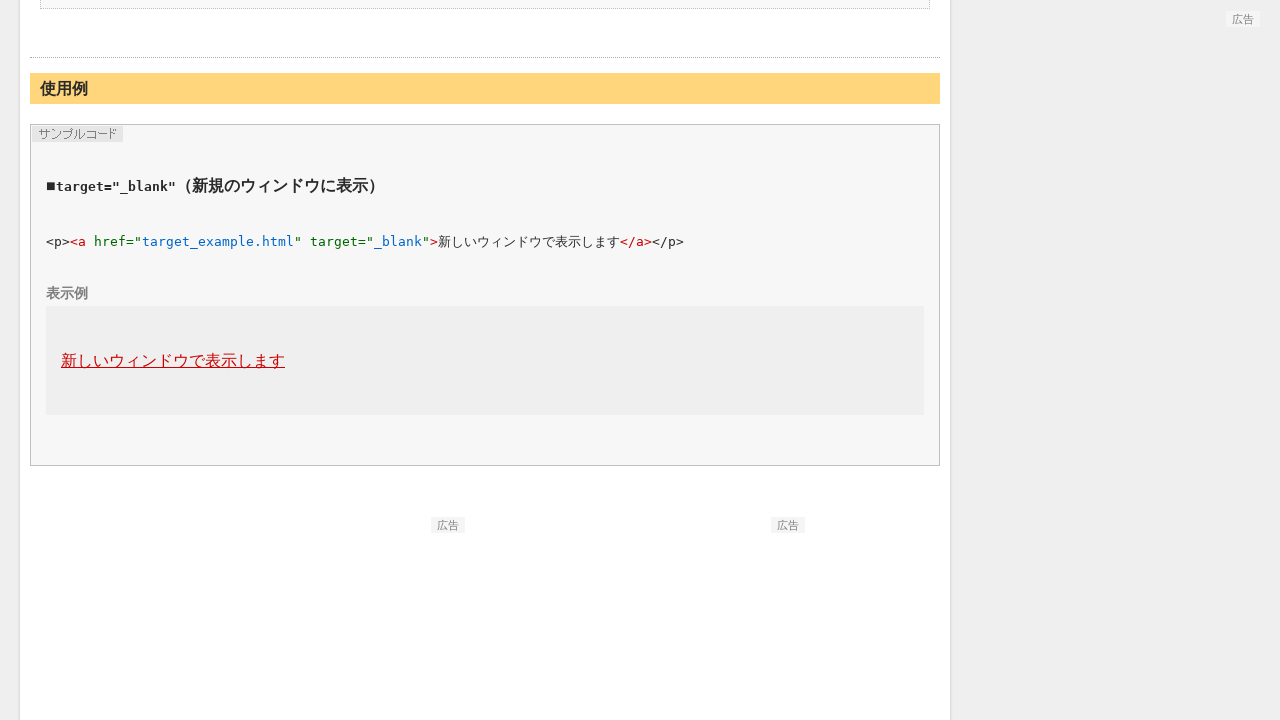

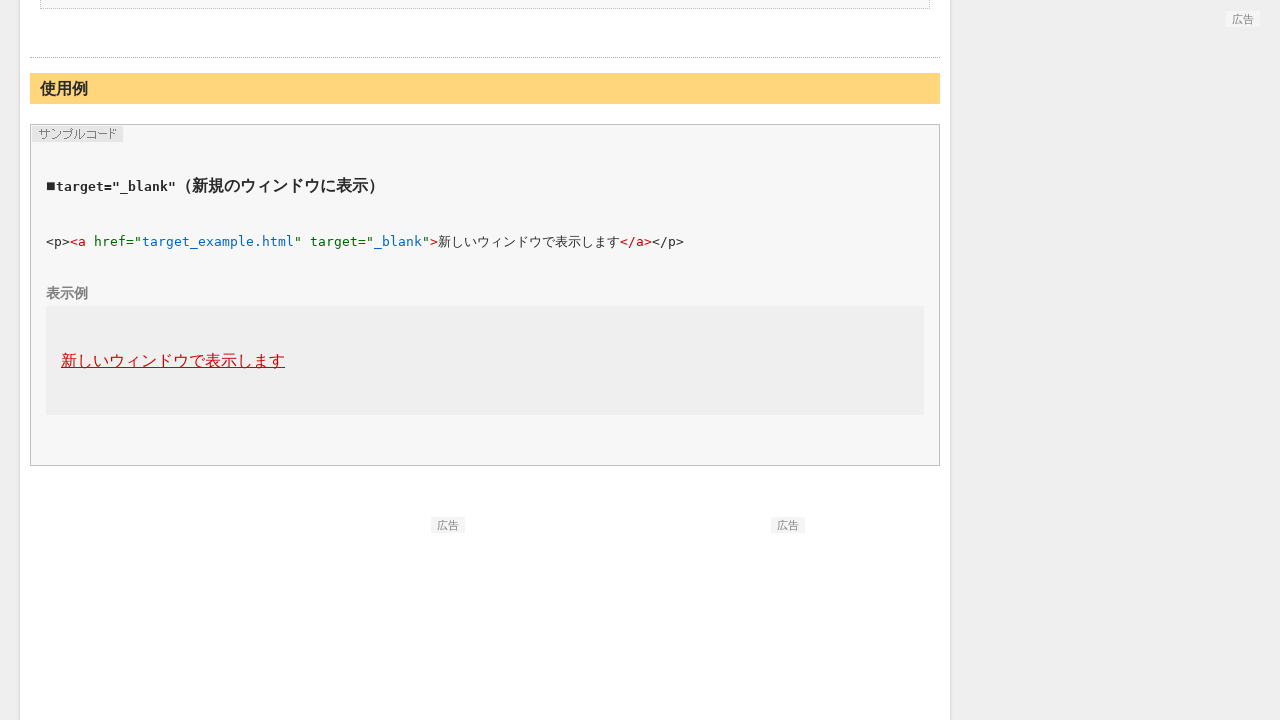